Tests infinite scroll functionality on a JavaScript-rendered page by scrolling down repeatedly until reaching the end of content, verifying that products load dynamically.

Starting URL: https://www.scrapingcourse.com/javascript-rendering

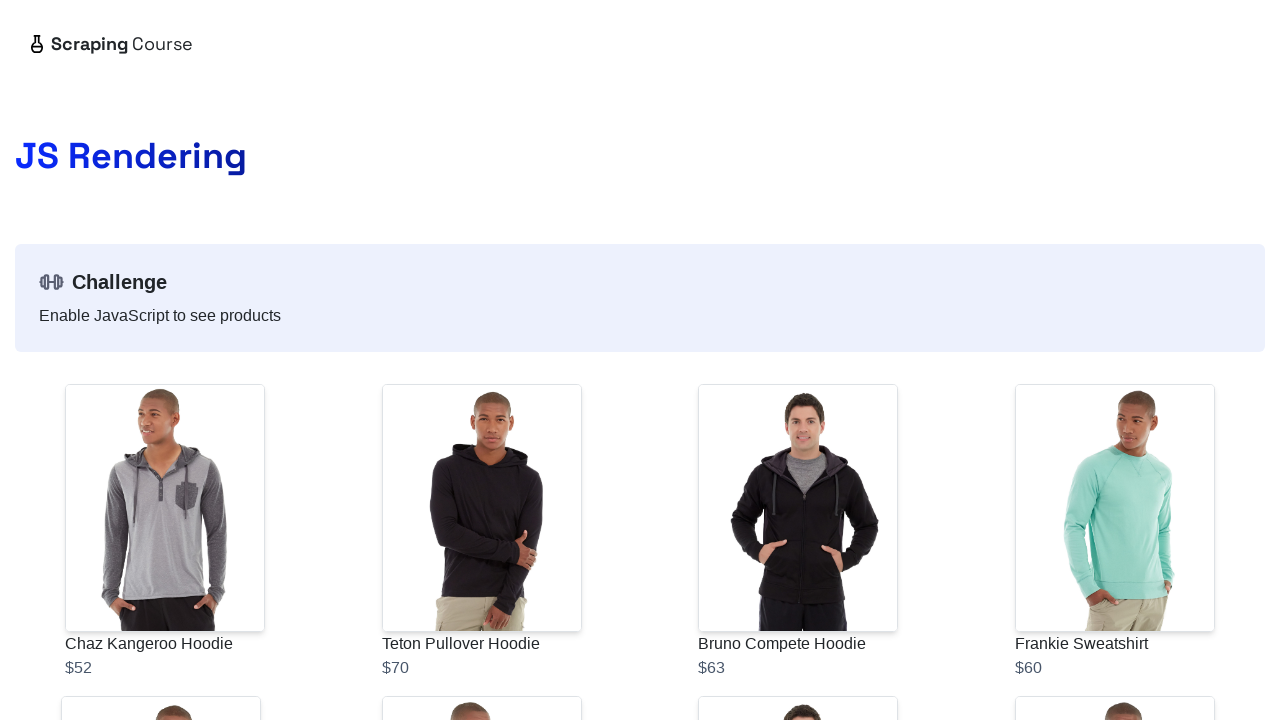

Waited for initial products to load
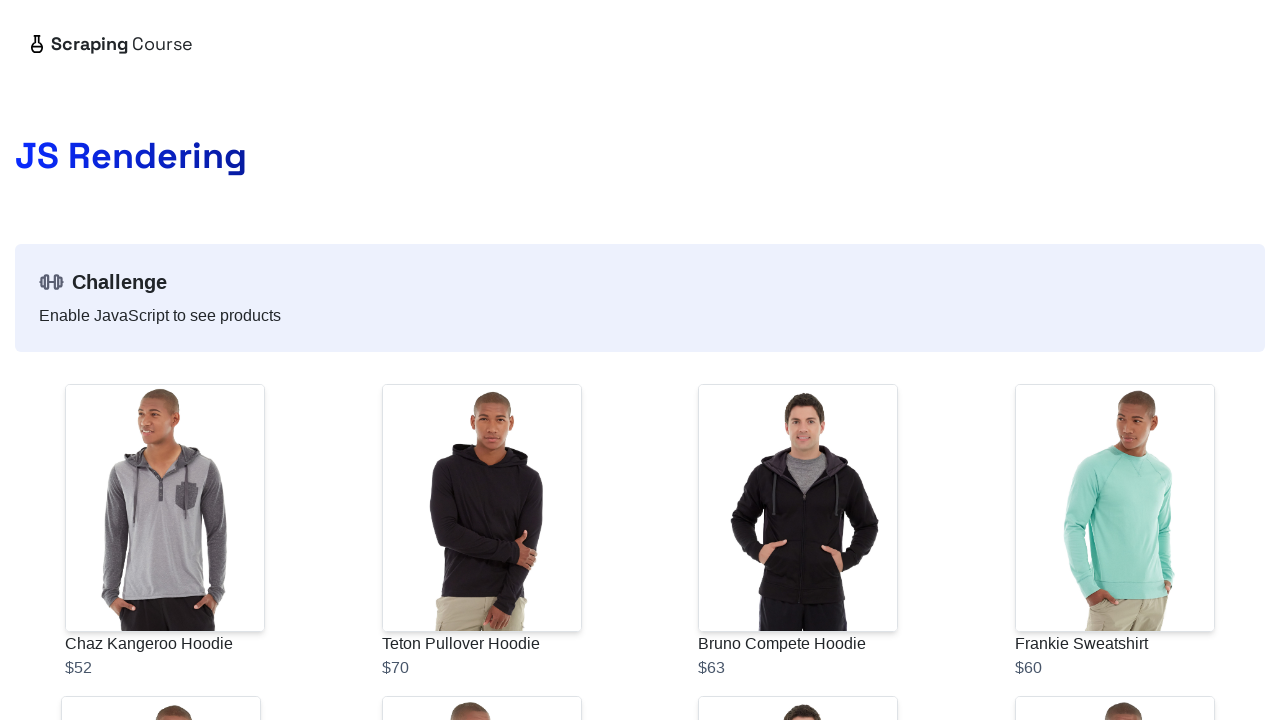

Scrolled to bottom of page (scroll 1/10)
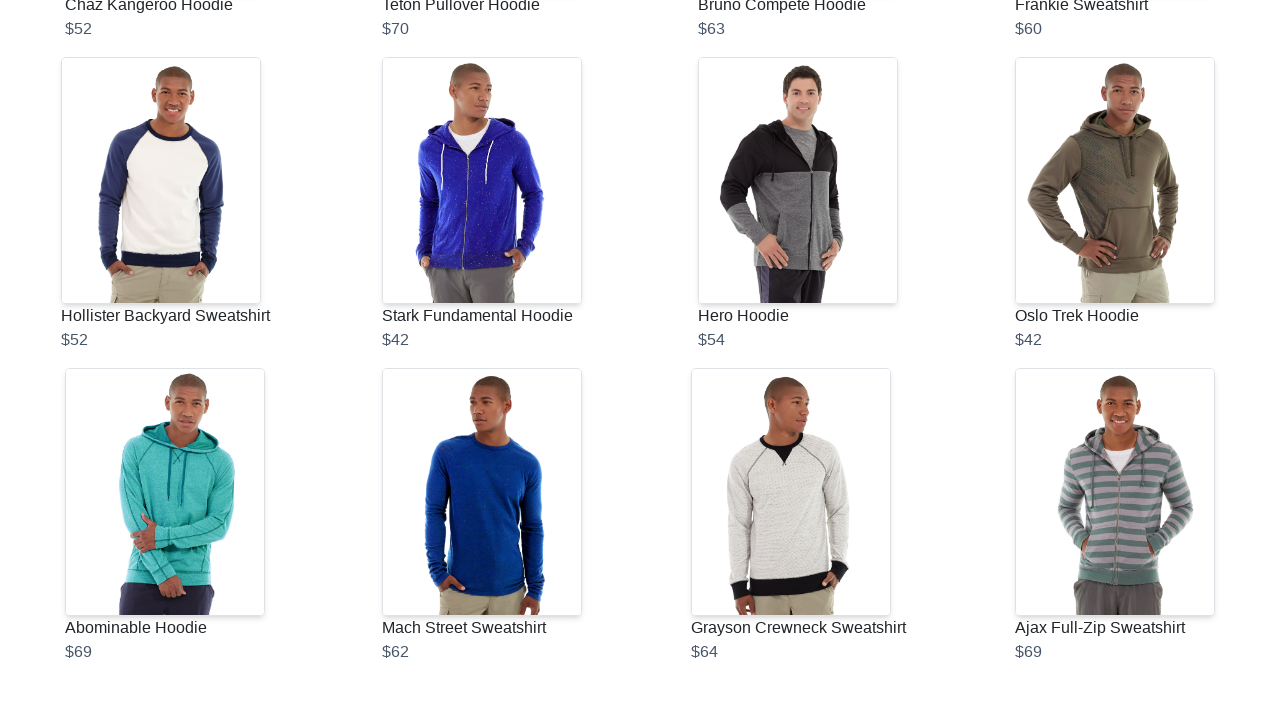

Waited 2 seconds for new content to load dynamically
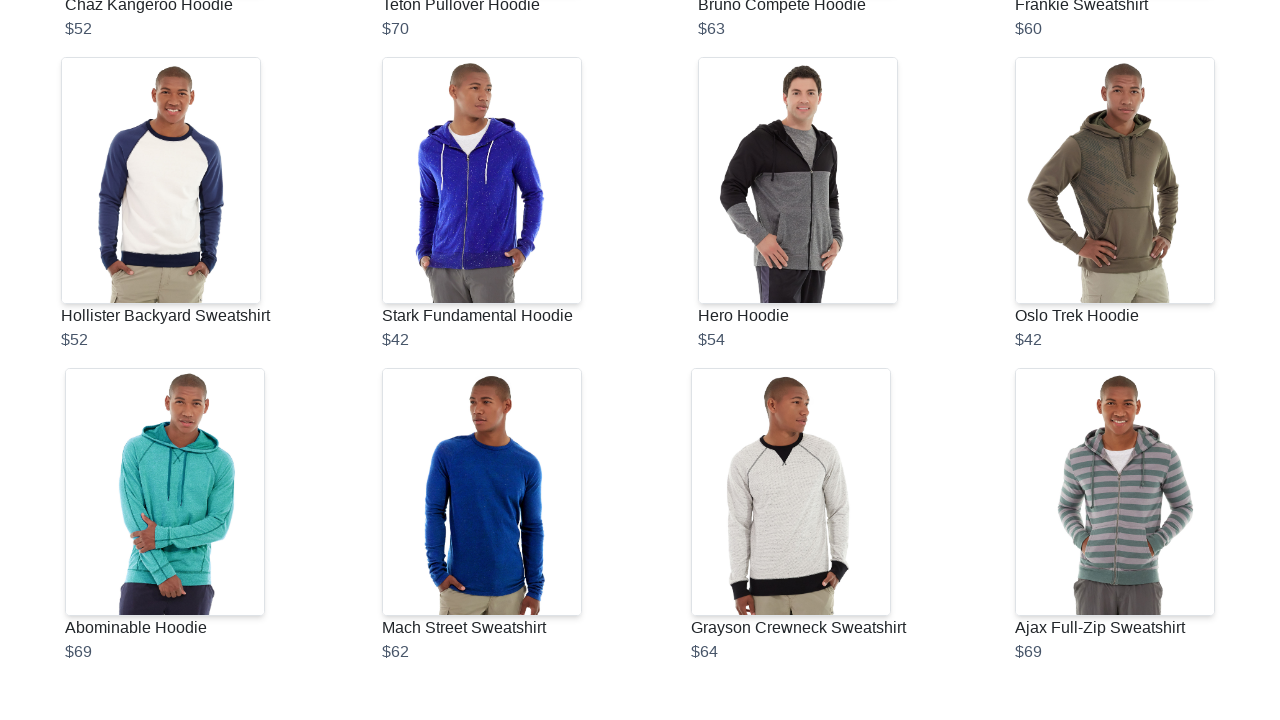

Checked for end-of-page marker - not found, continuing
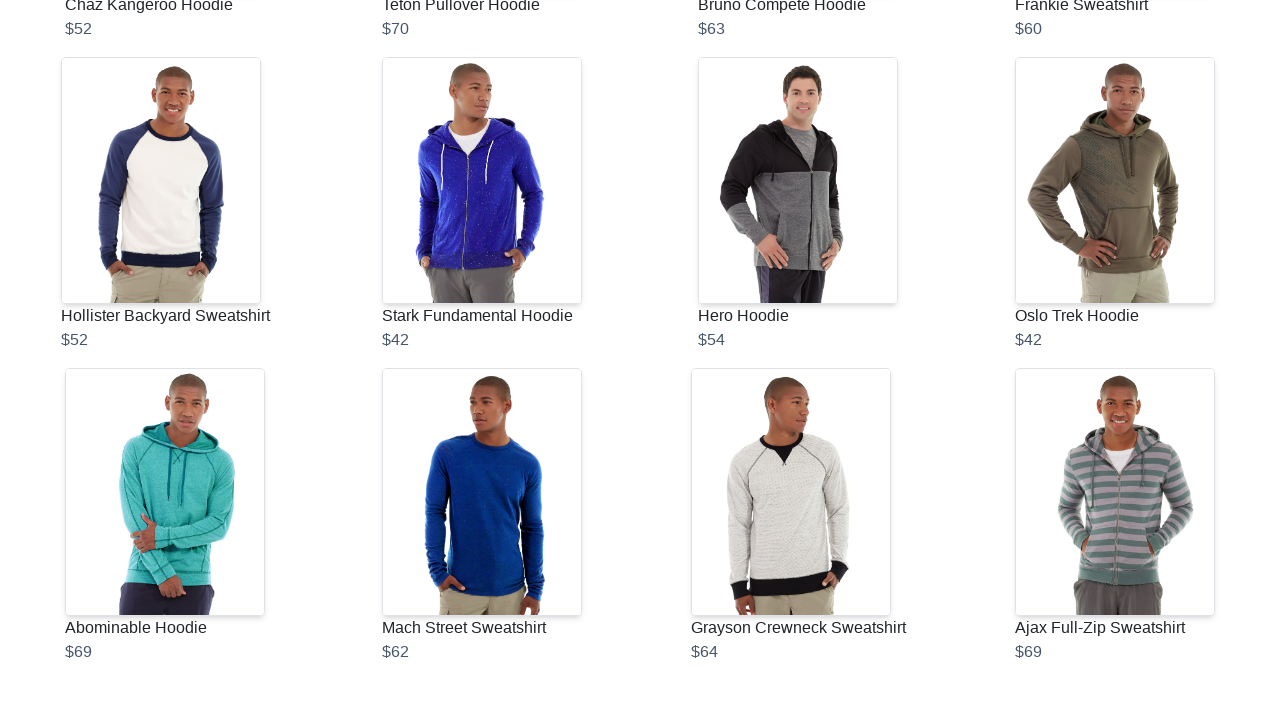

Scrolled to bottom of page (scroll 2/10)
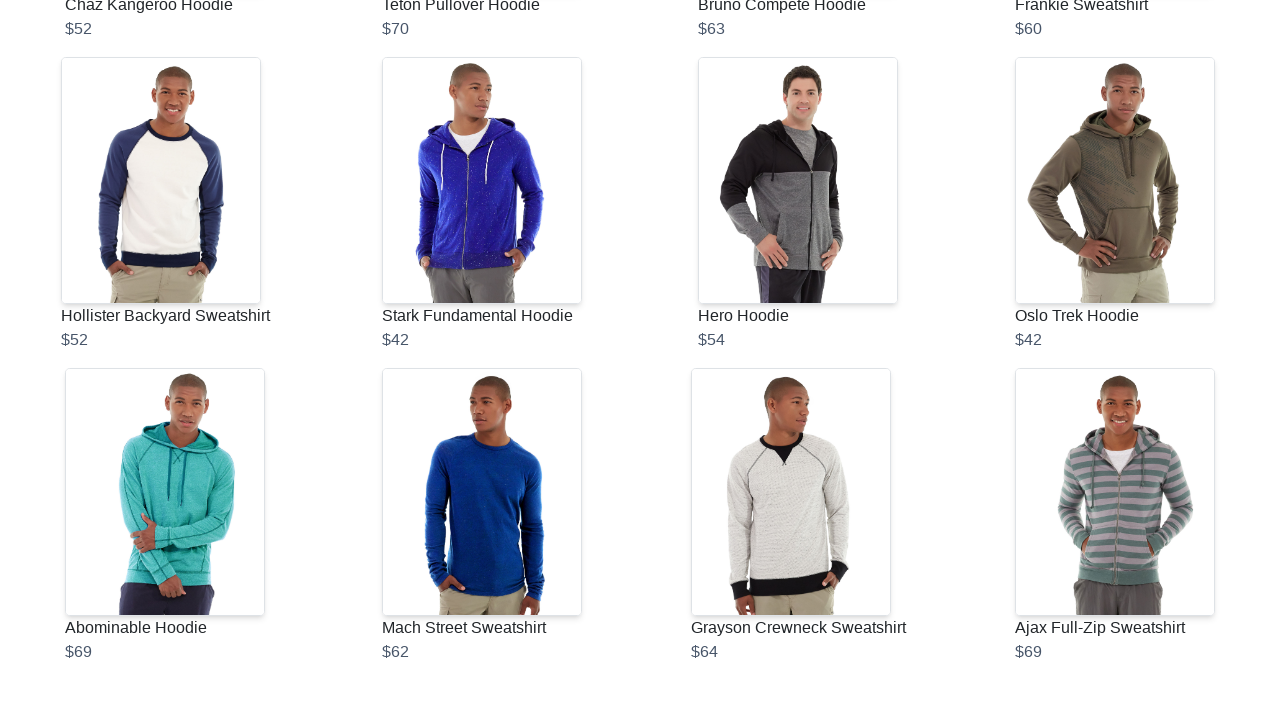

Waited 2 seconds for new content to load dynamically
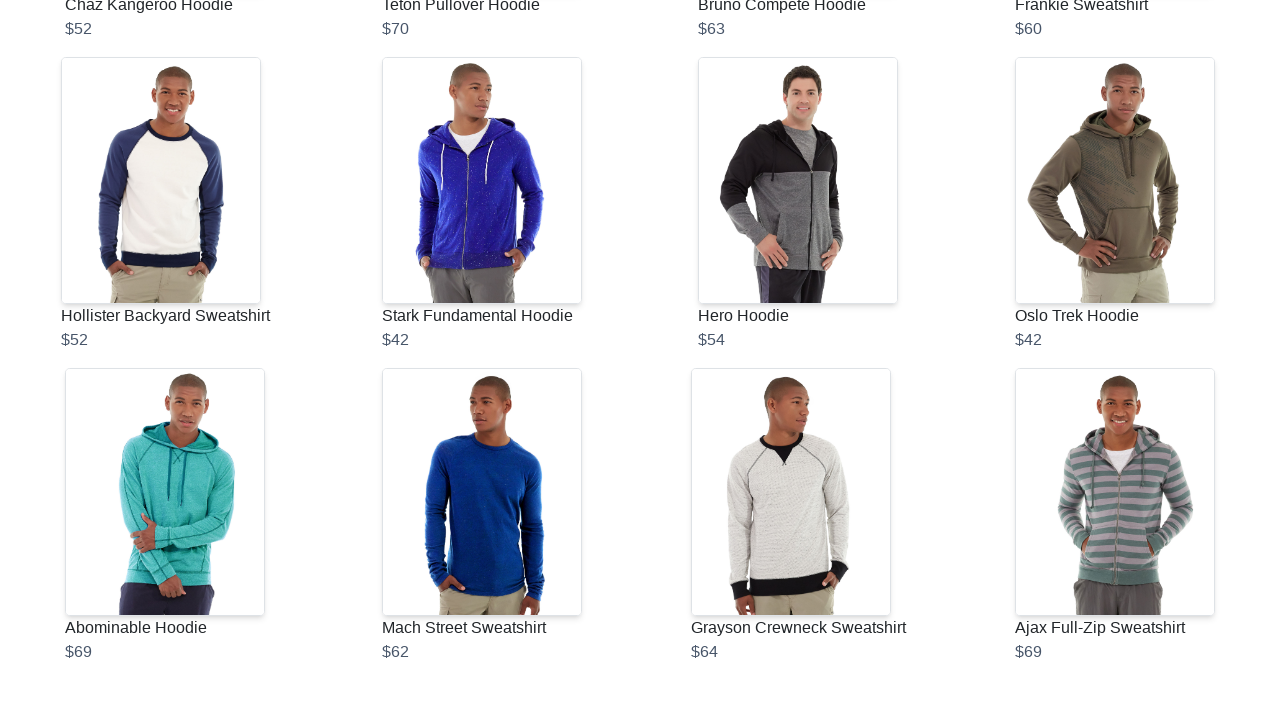

Checked for end-of-page marker - not found, continuing
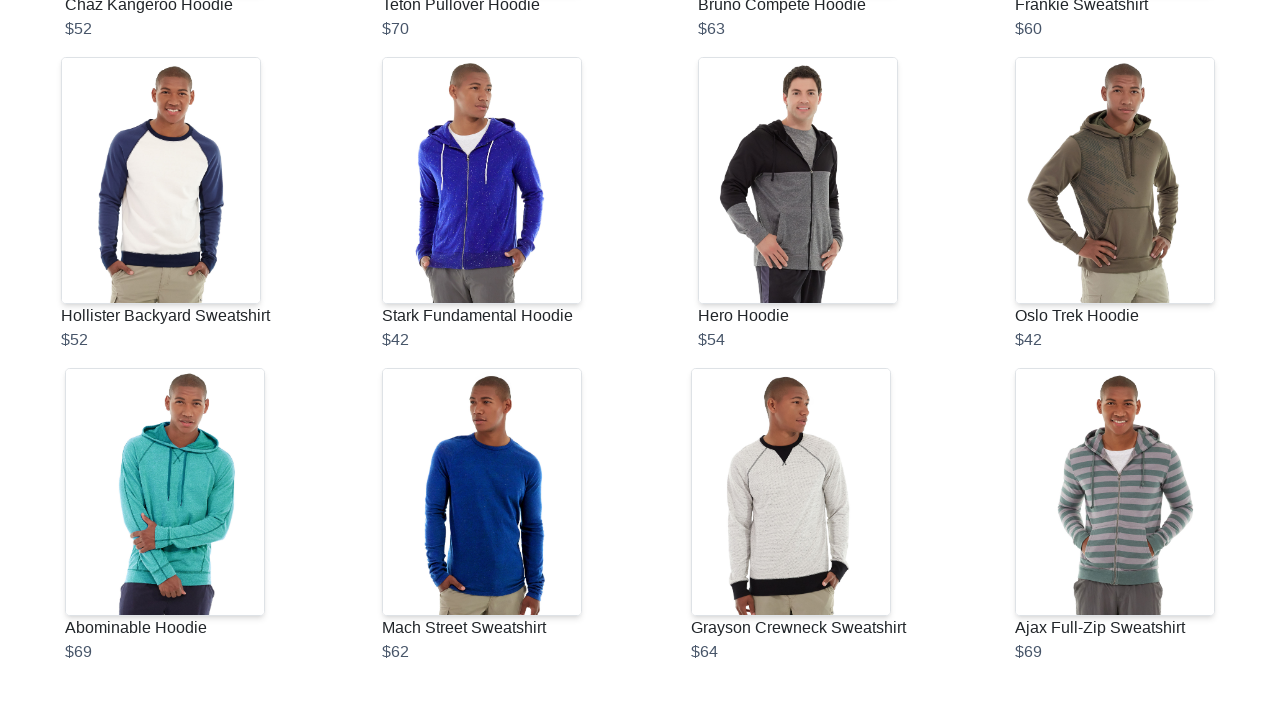

Scrolled to bottom of page (scroll 3/10)
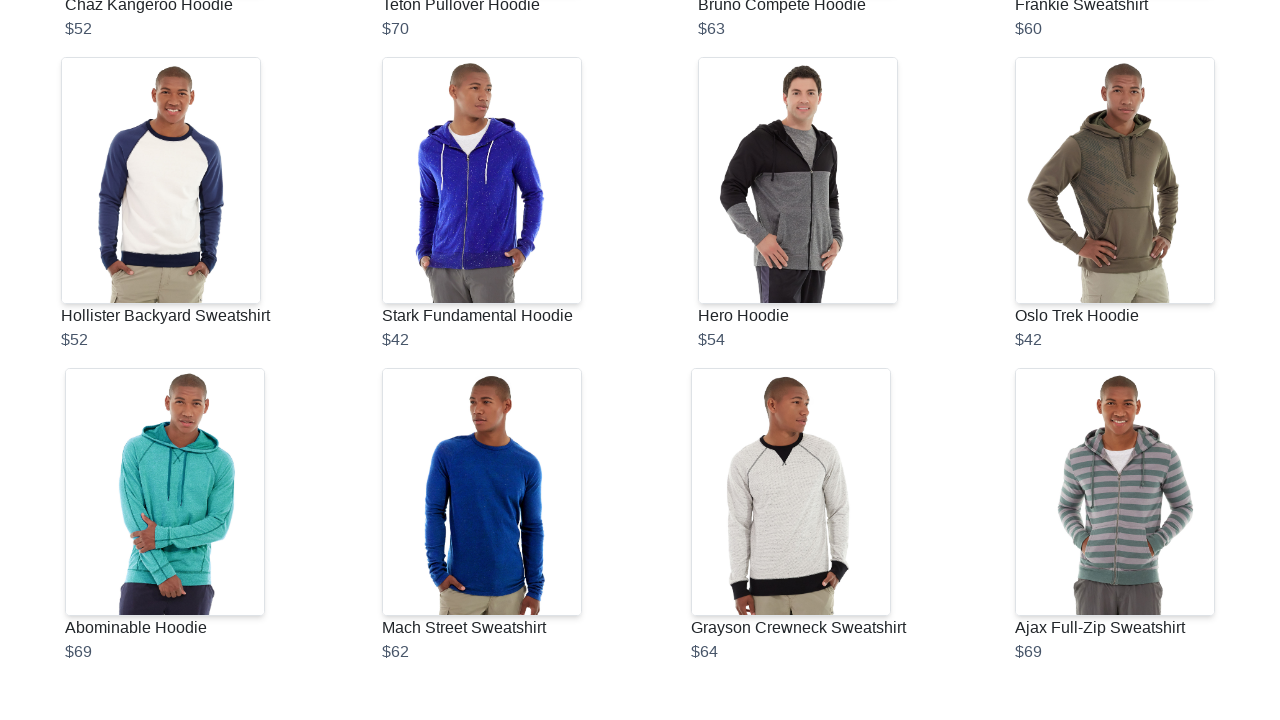

Waited 2 seconds for new content to load dynamically
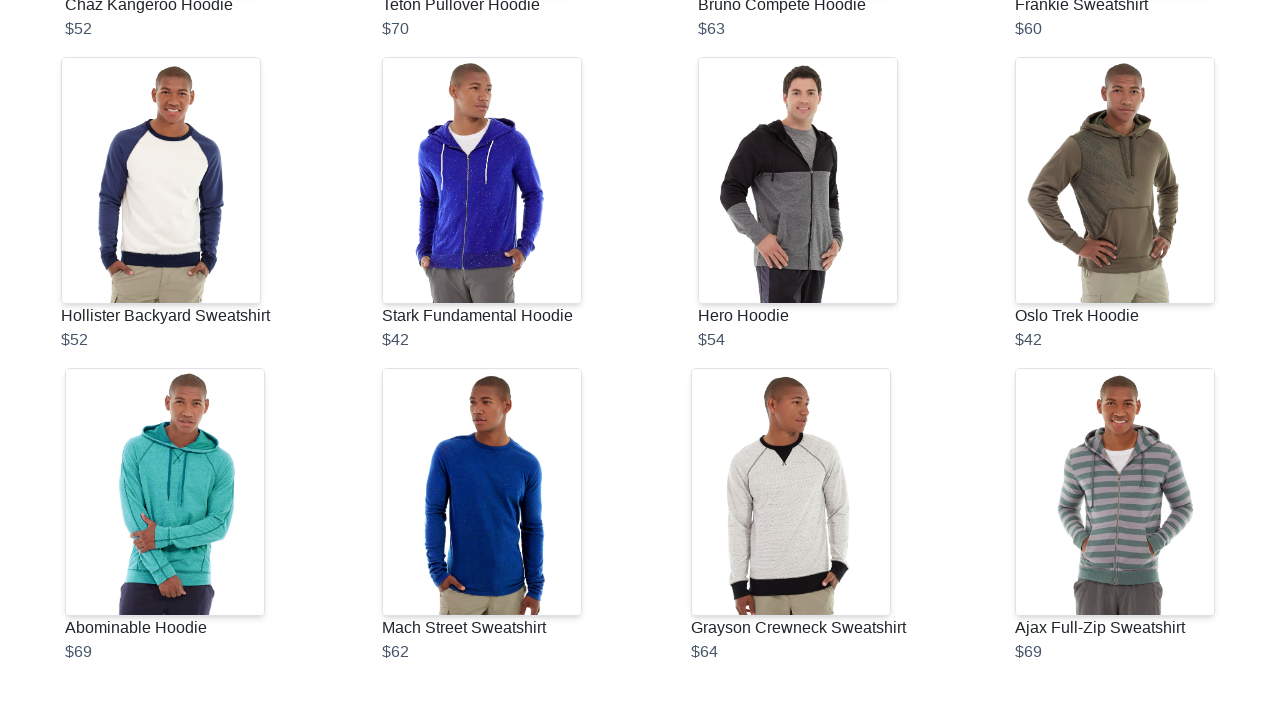

Checked for end-of-page marker - not found, continuing
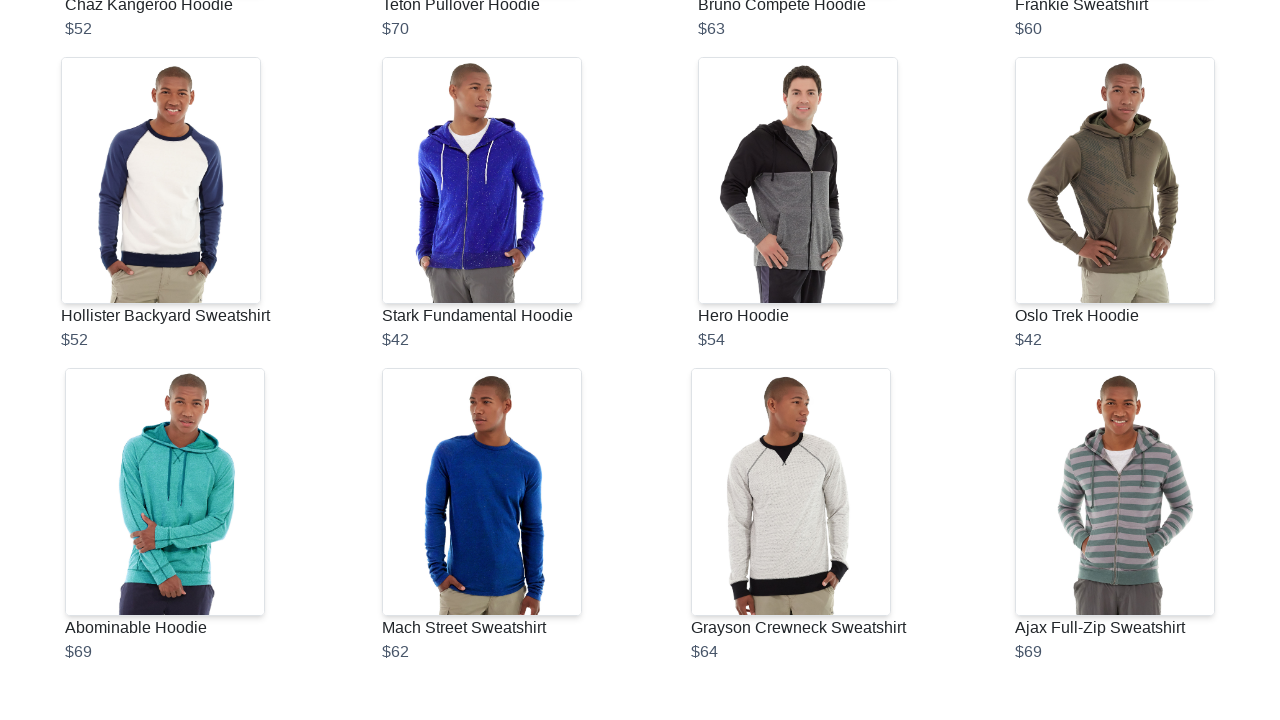

Scrolled to bottom of page (scroll 4/10)
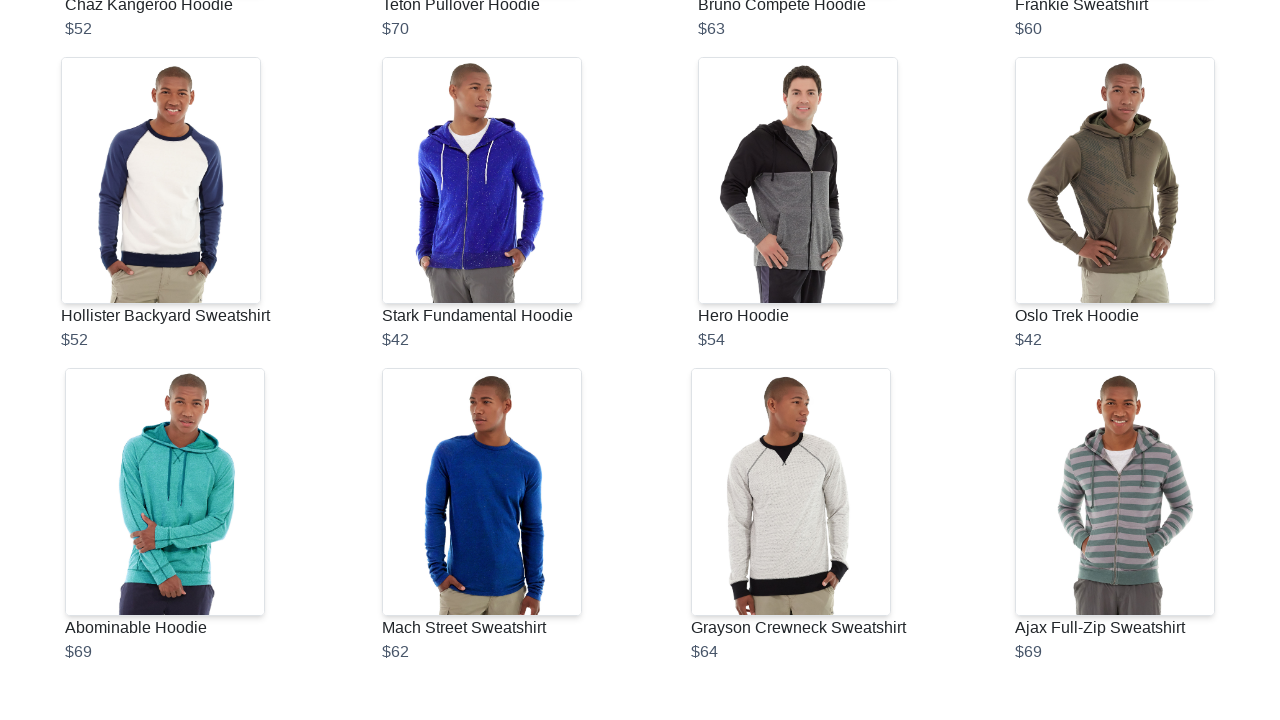

Waited 2 seconds for new content to load dynamically
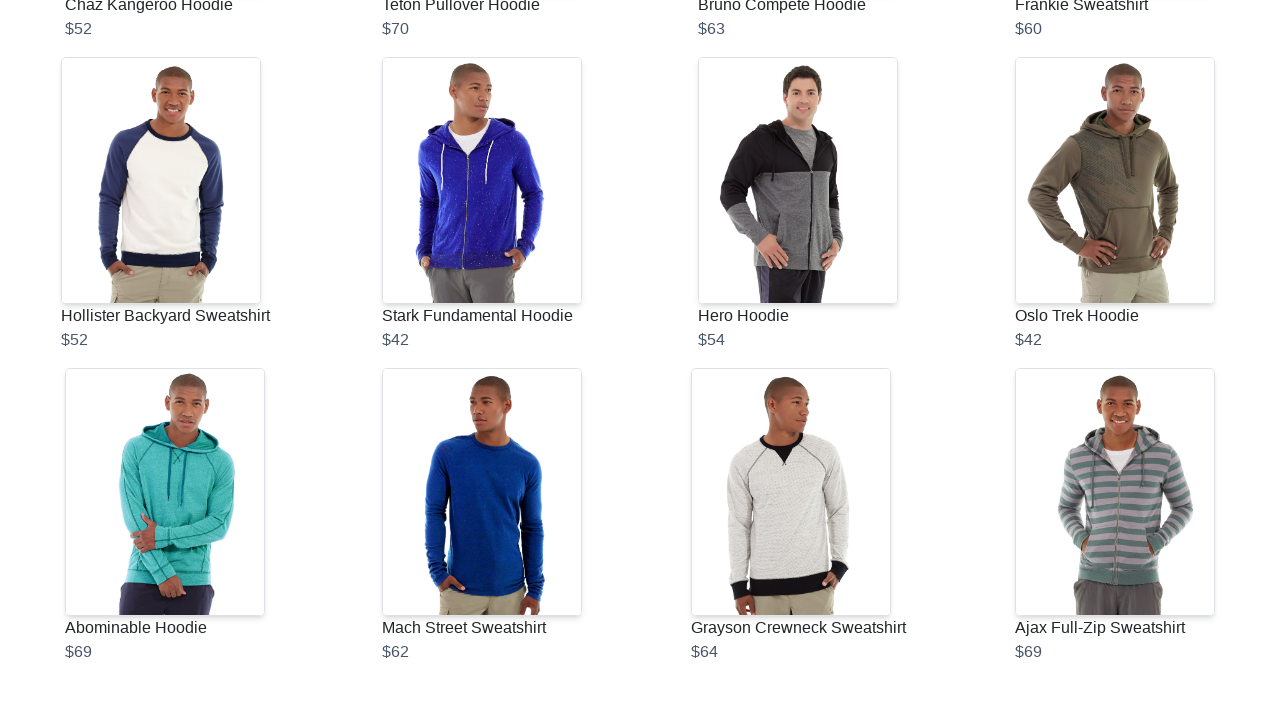

Checked for end-of-page marker - not found, continuing
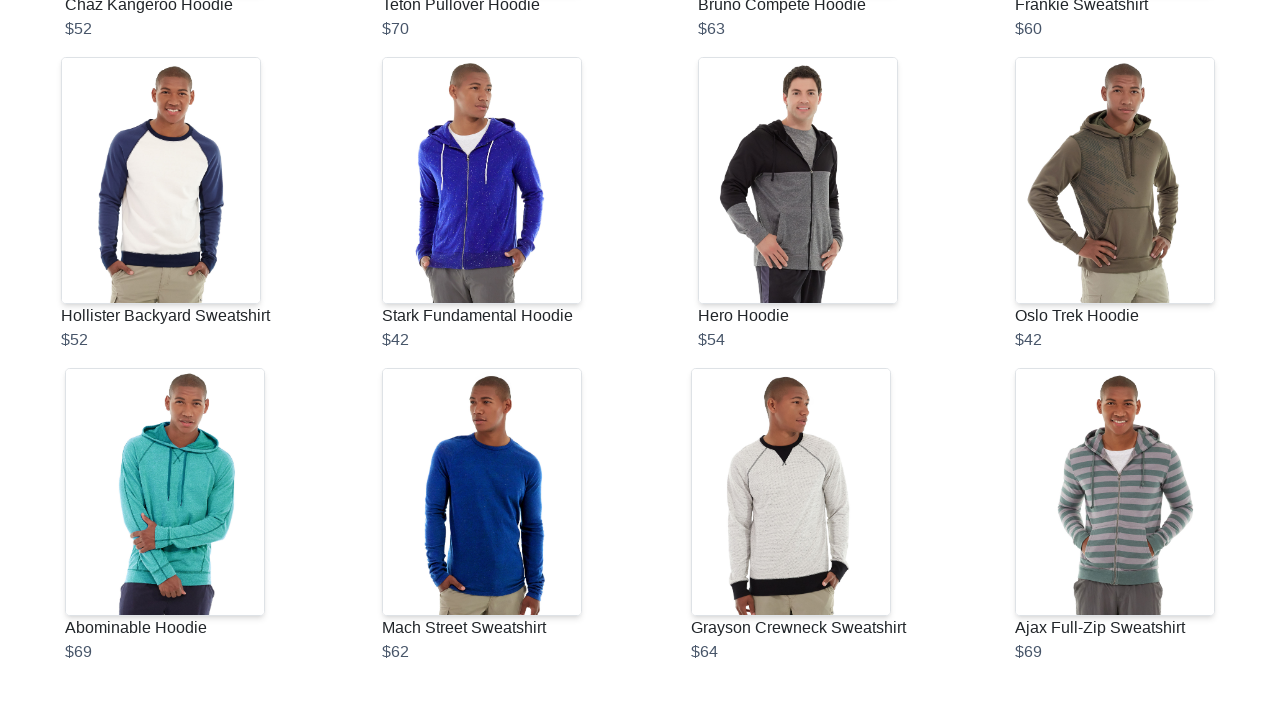

Scrolled to bottom of page (scroll 5/10)
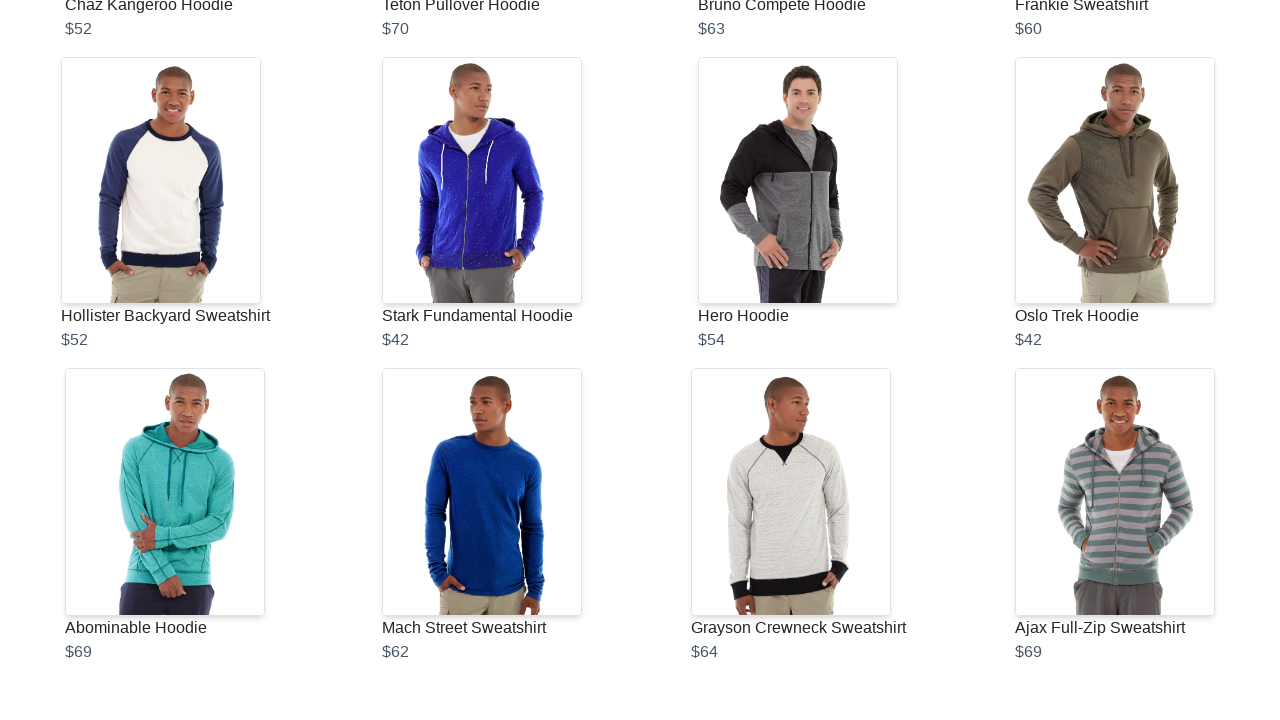

Waited 2 seconds for new content to load dynamically
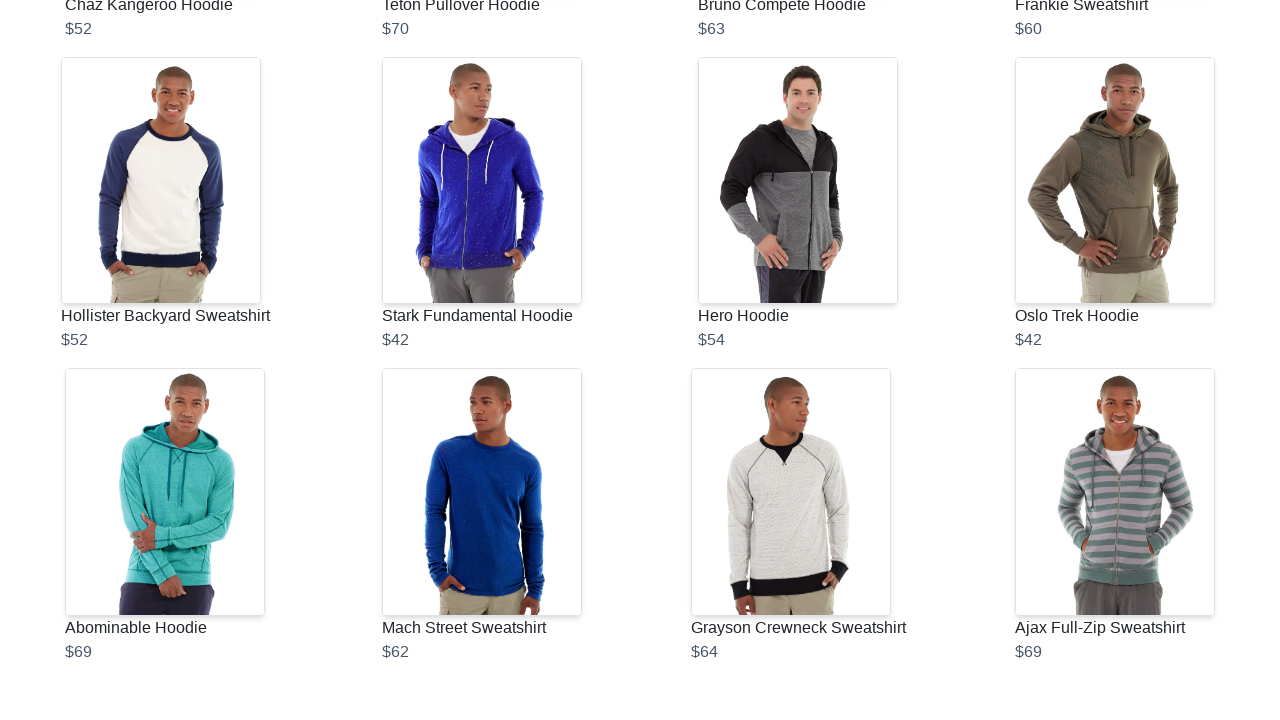

Checked for end-of-page marker - not found, continuing
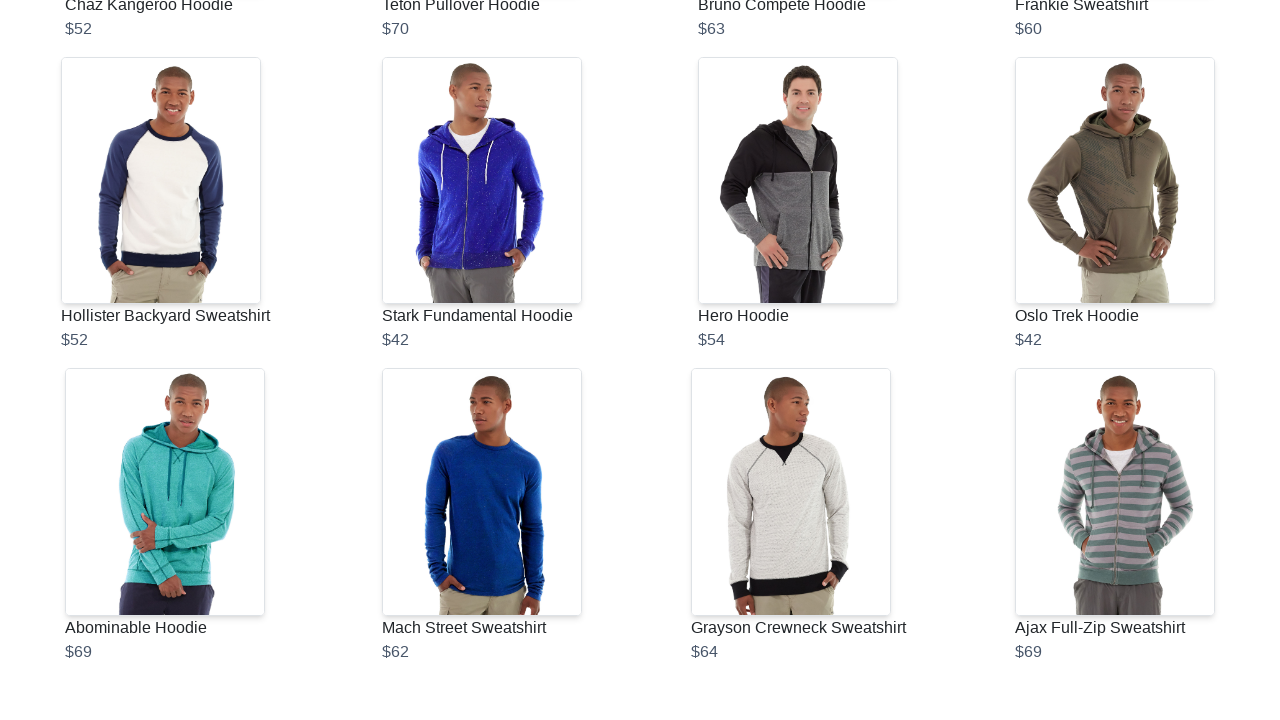

Scrolled to bottom of page (scroll 6/10)
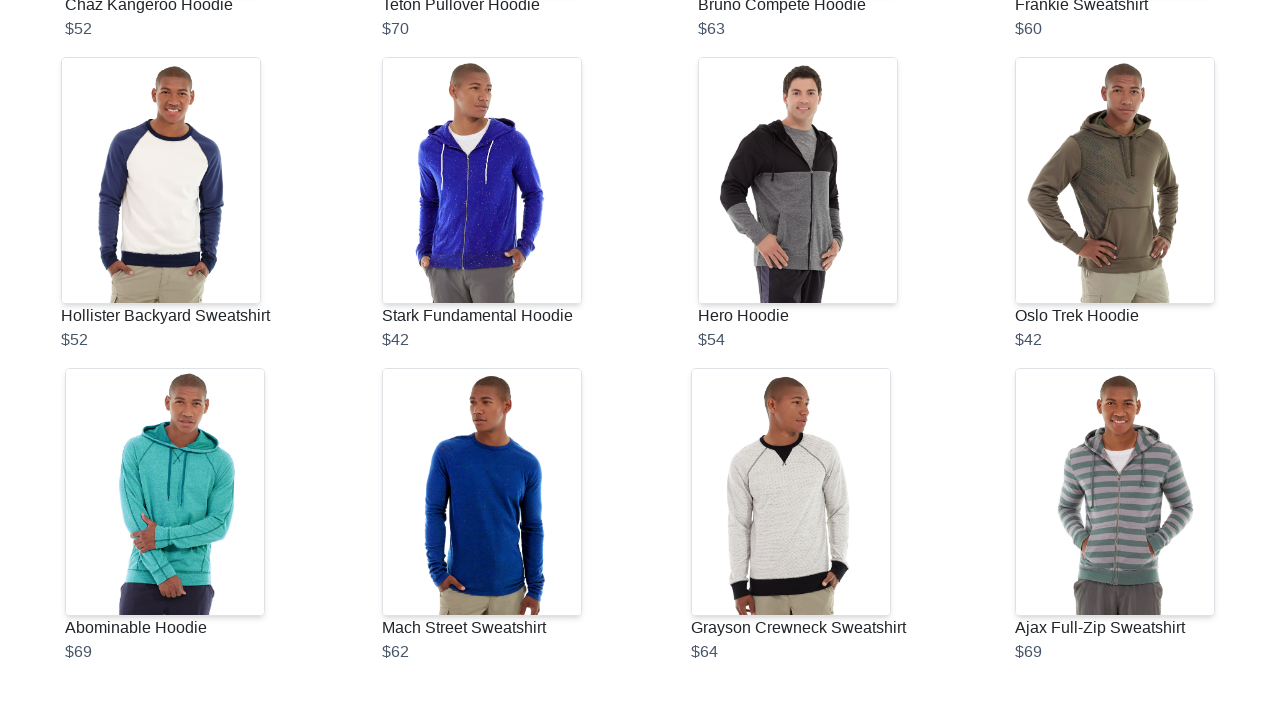

Waited 2 seconds for new content to load dynamically
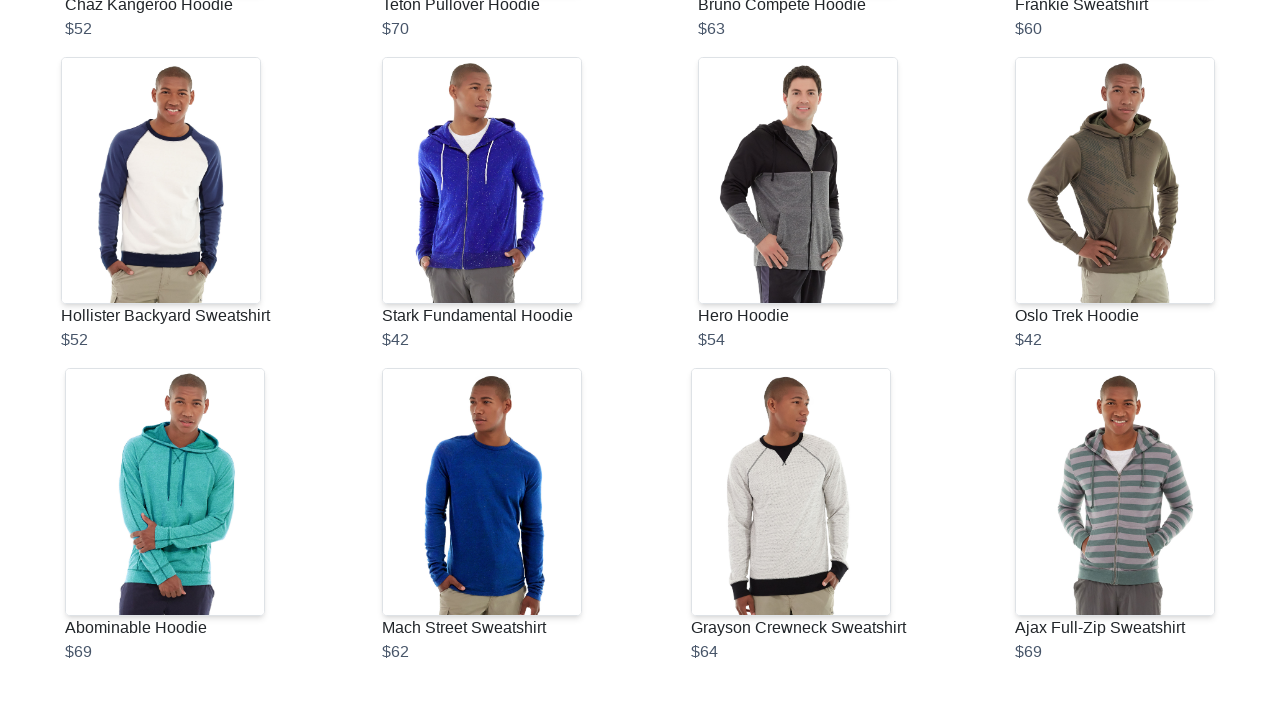

Checked for end-of-page marker - not found, continuing
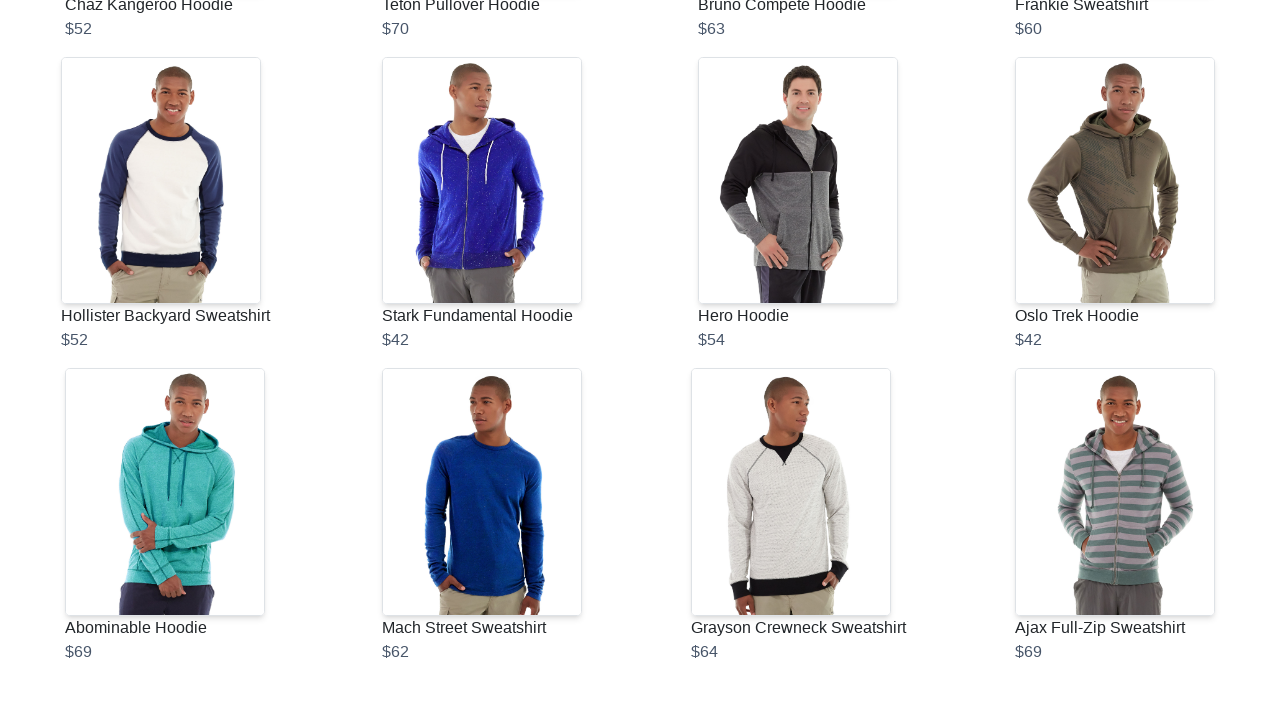

Scrolled to bottom of page (scroll 7/10)
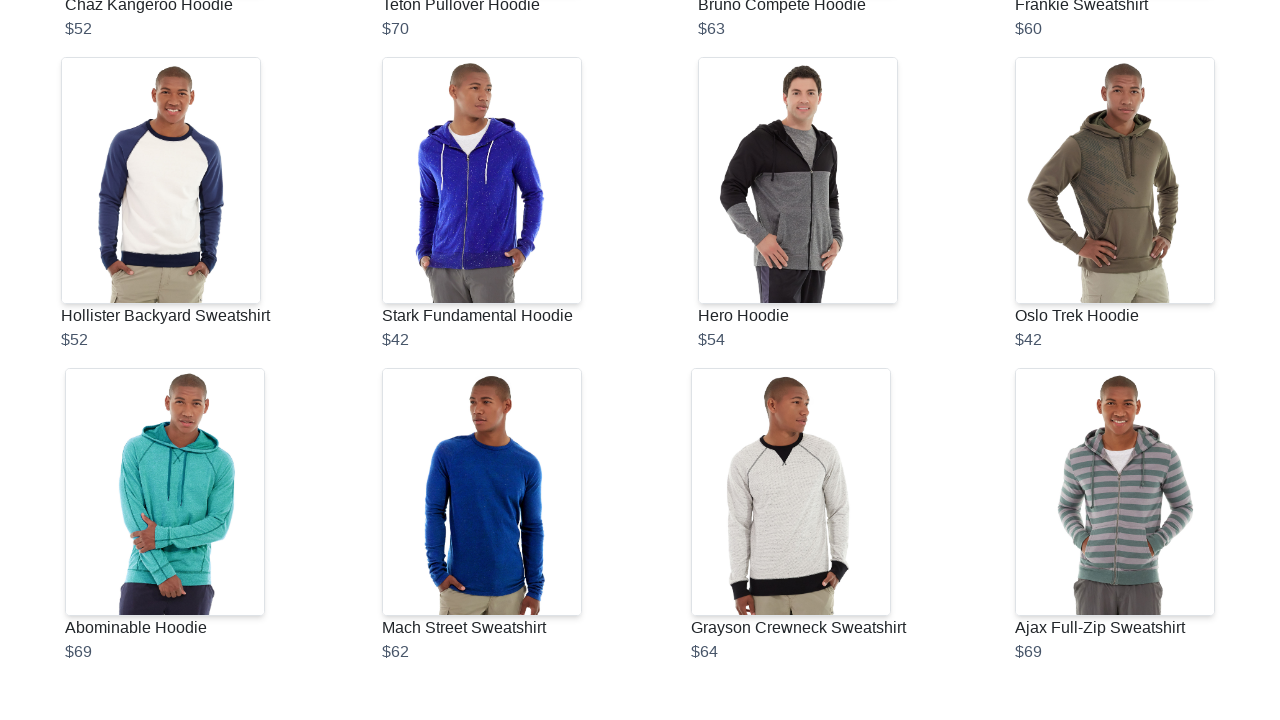

Waited 2 seconds for new content to load dynamically
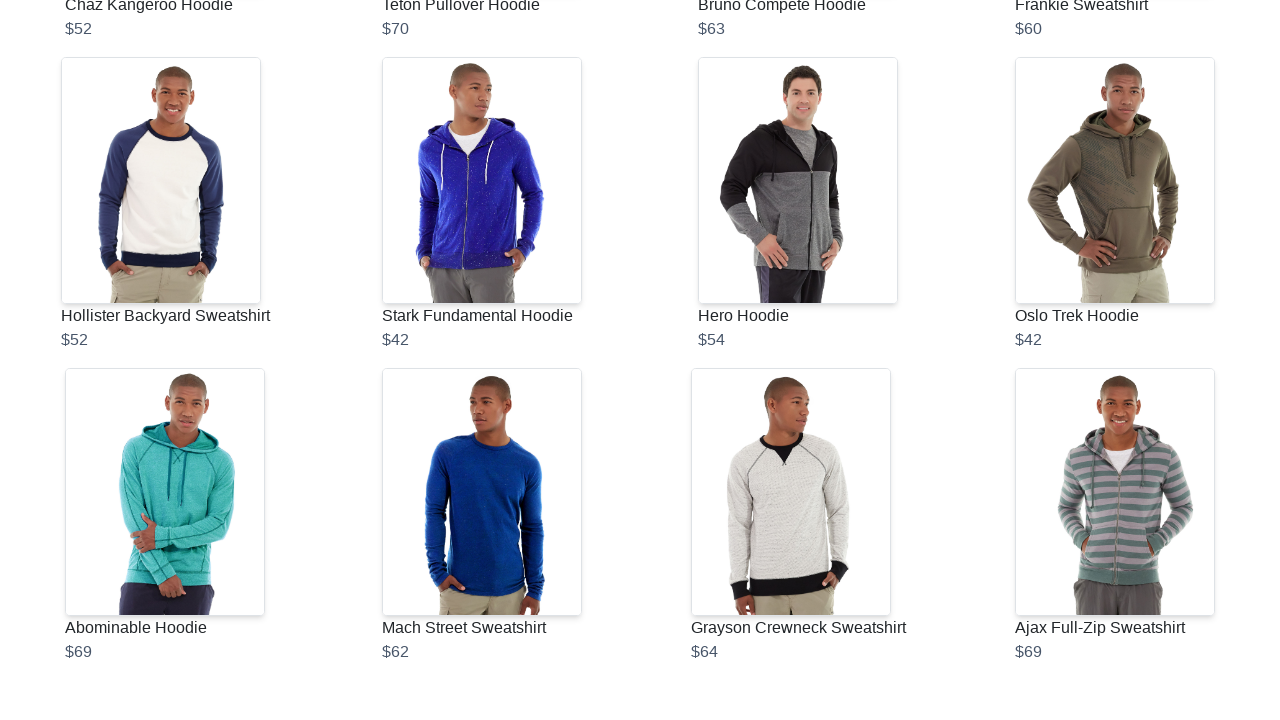

Checked for end-of-page marker - not found, continuing
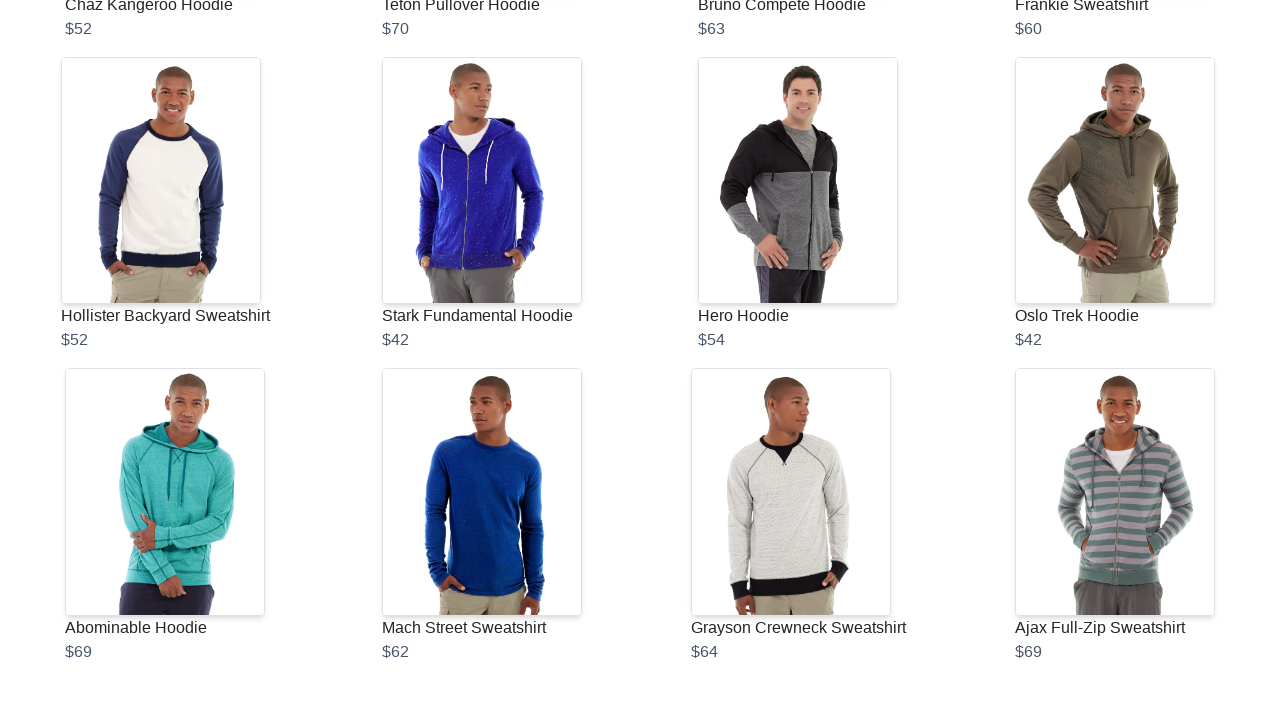

Scrolled to bottom of page (scroll 8/10)
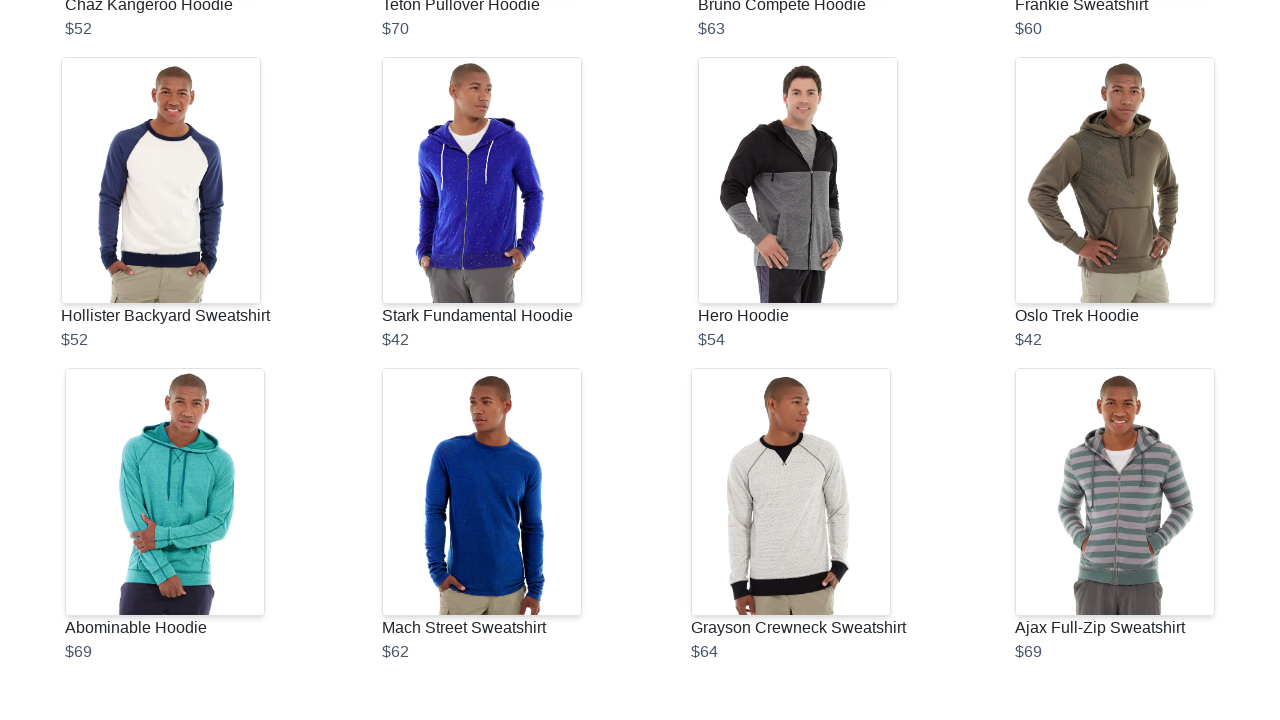

Waited 2 seconds for new content to load dynamically
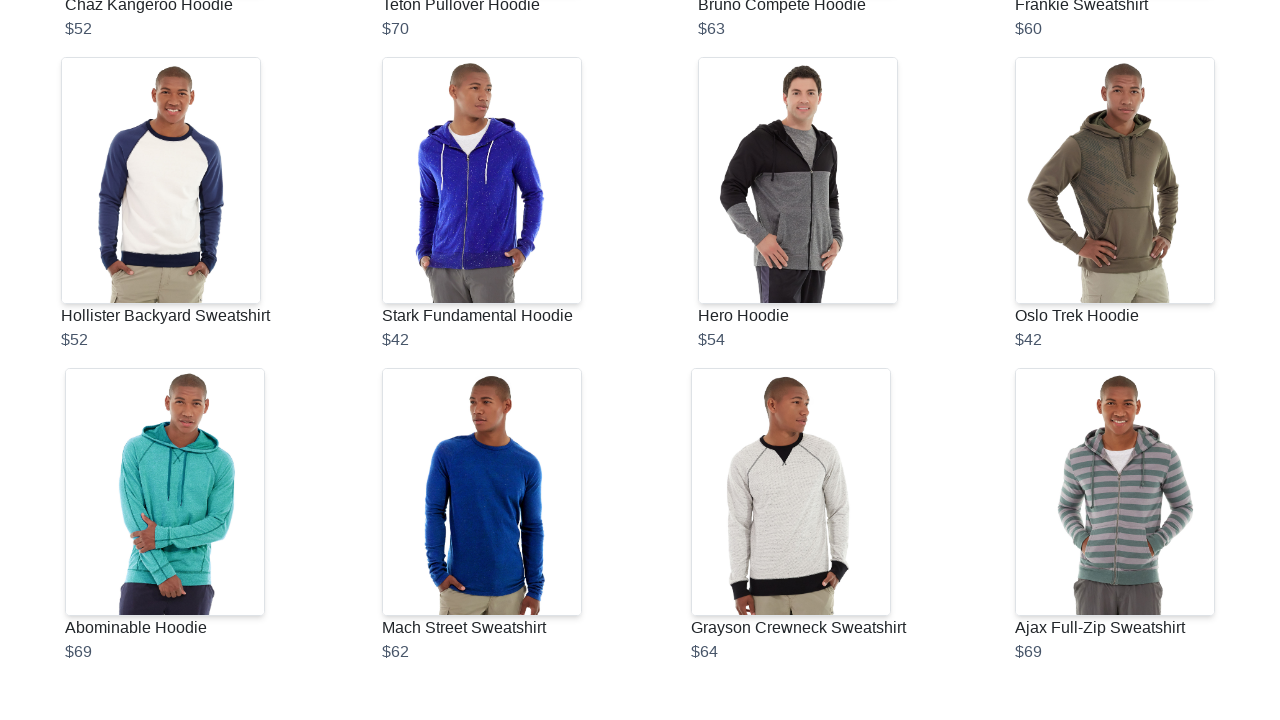

Checked for end-of-page marker - not found, continuing
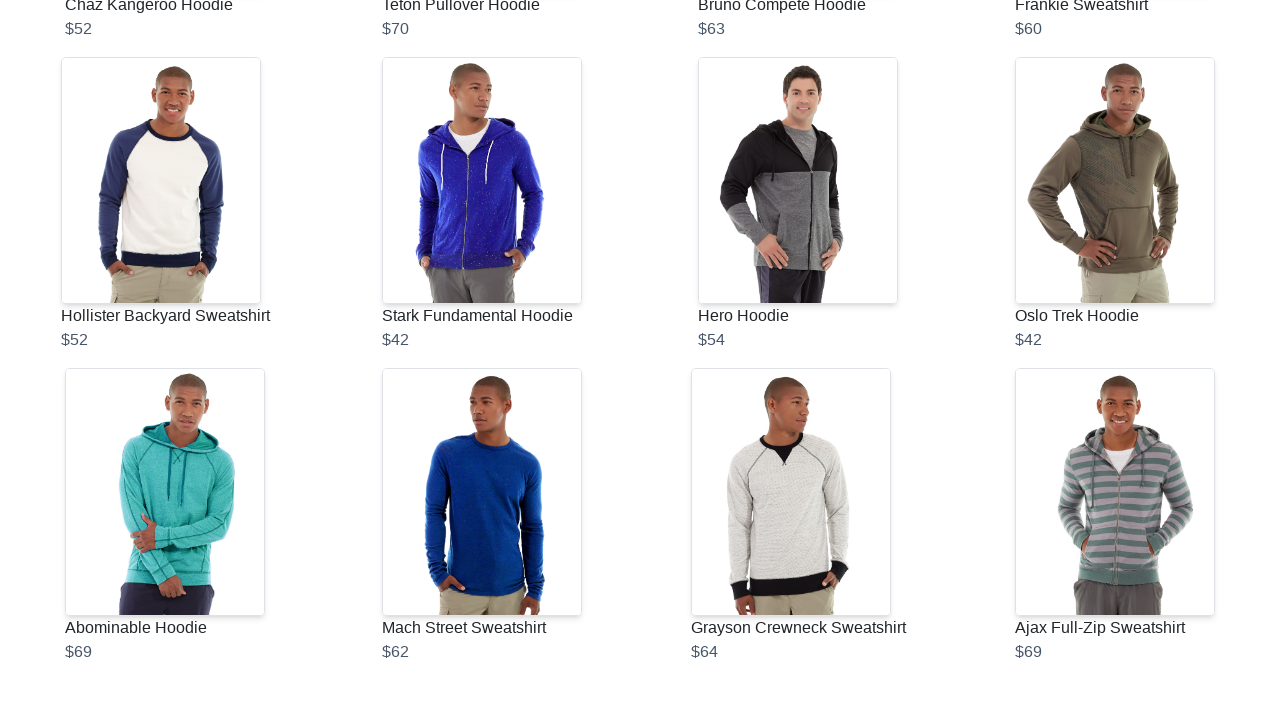

Scrolled to bottom of page (scroll 9/10)
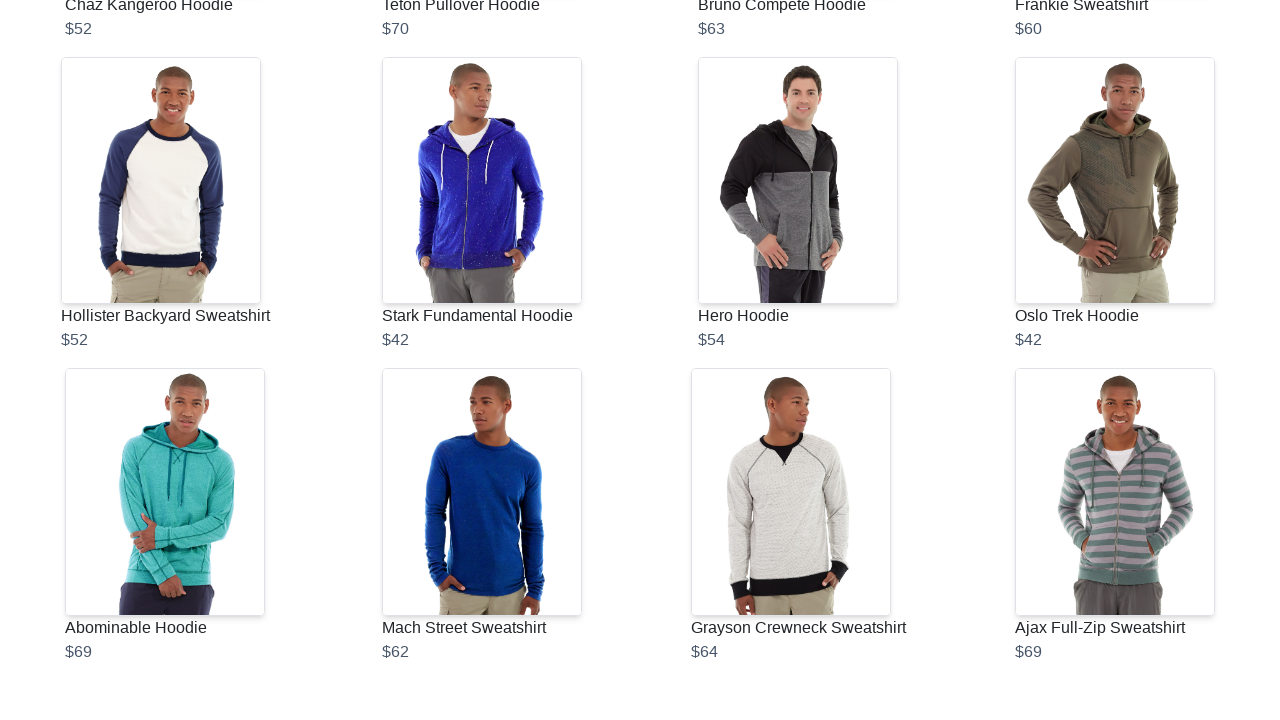

Waited 2 seconds for new content to load dynamically
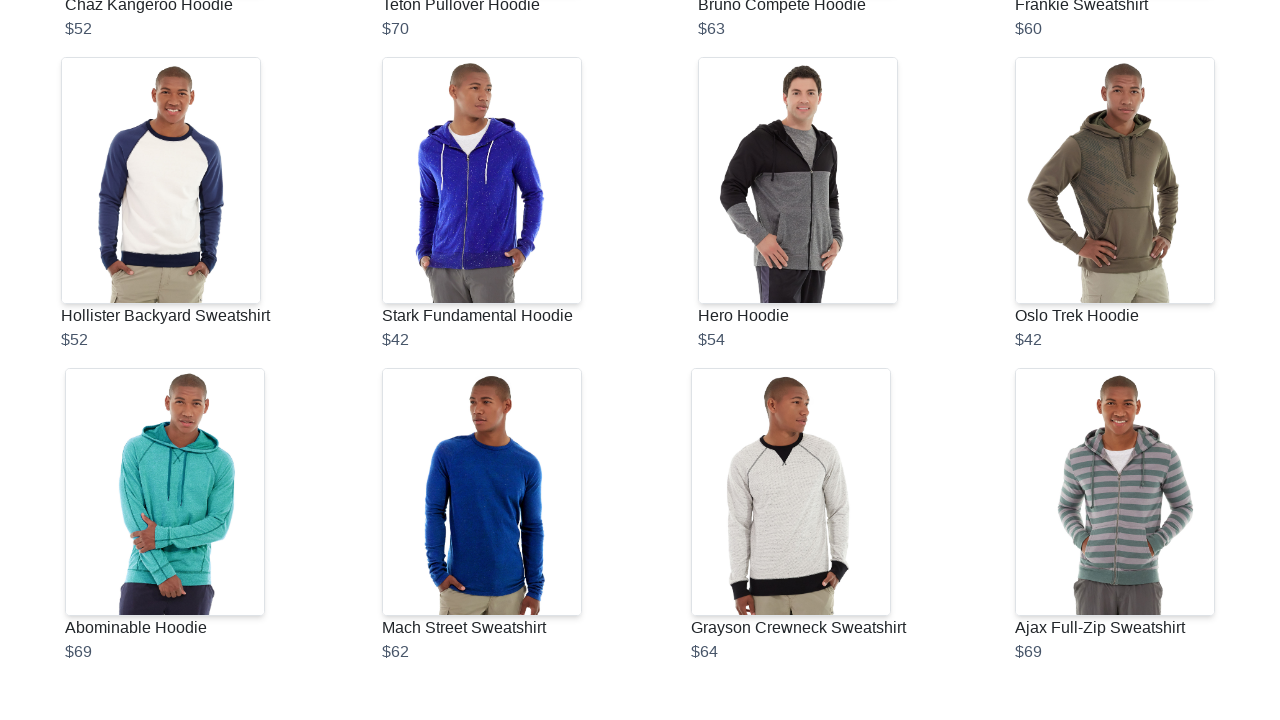

Checked for end-of-page marker - not found, continuing
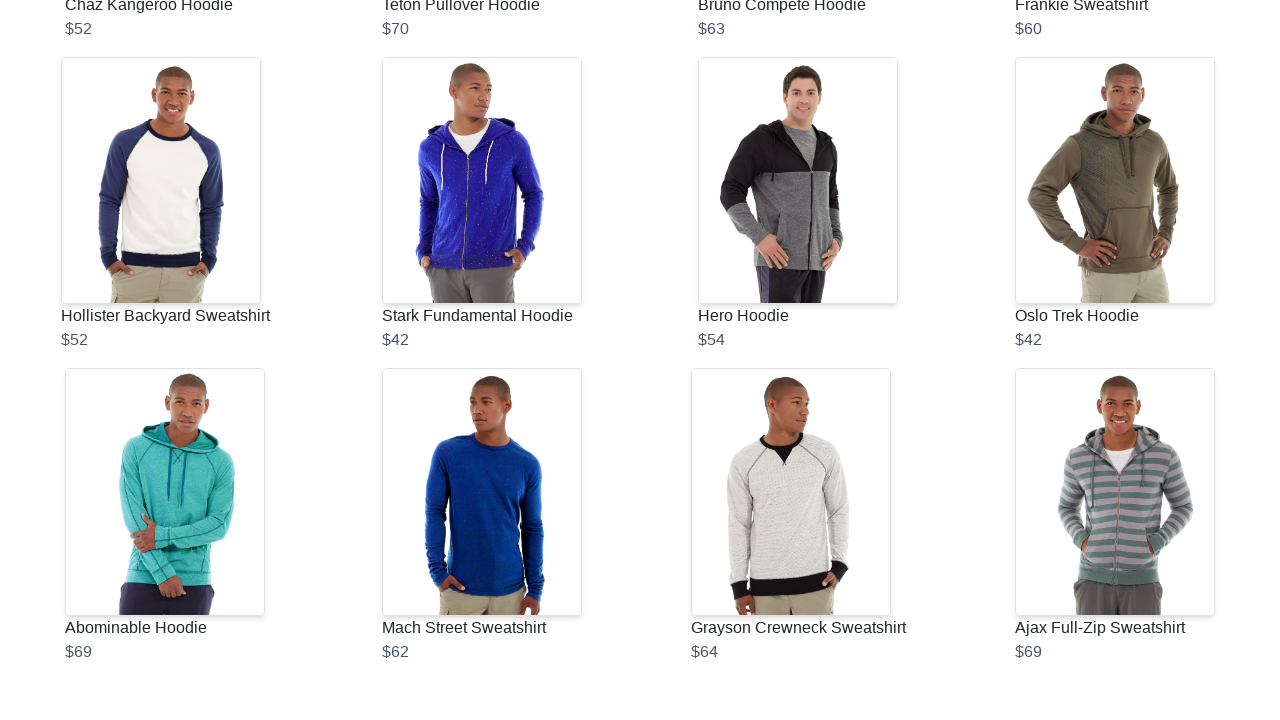

Scrolled to bottom of page (scroll 10/10)
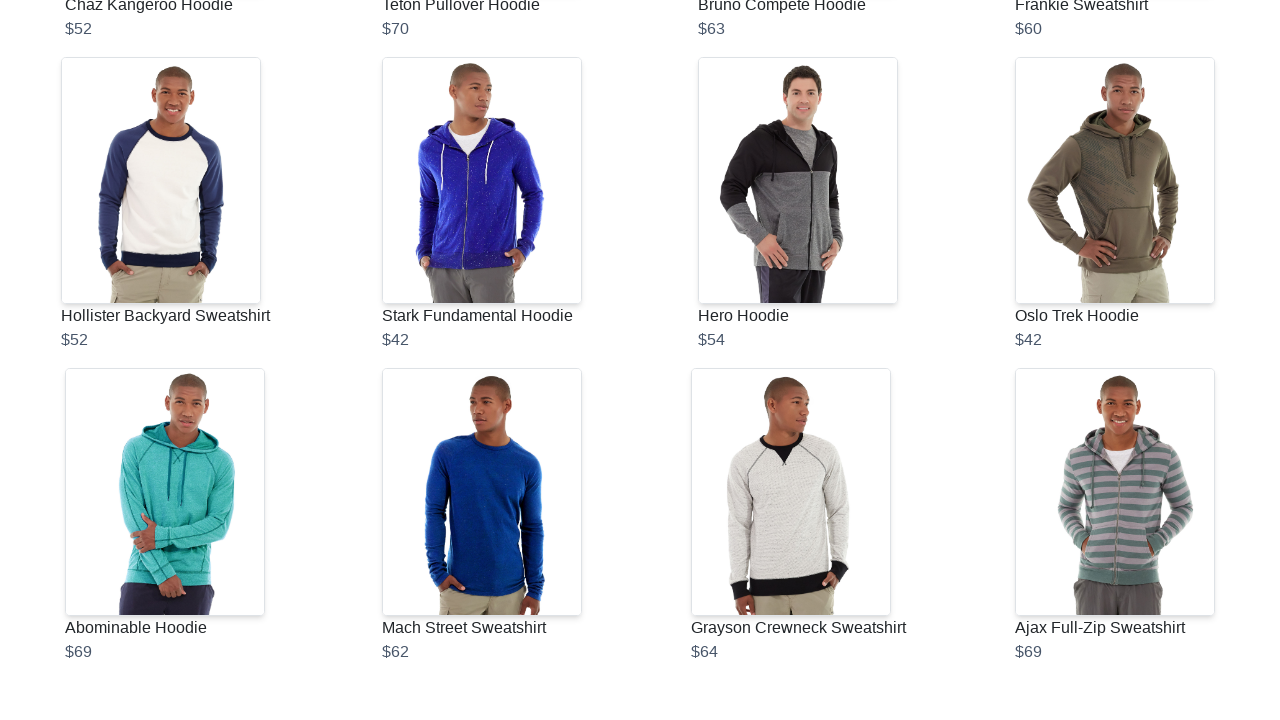

Waited 2 seconds for new content to load dynamically
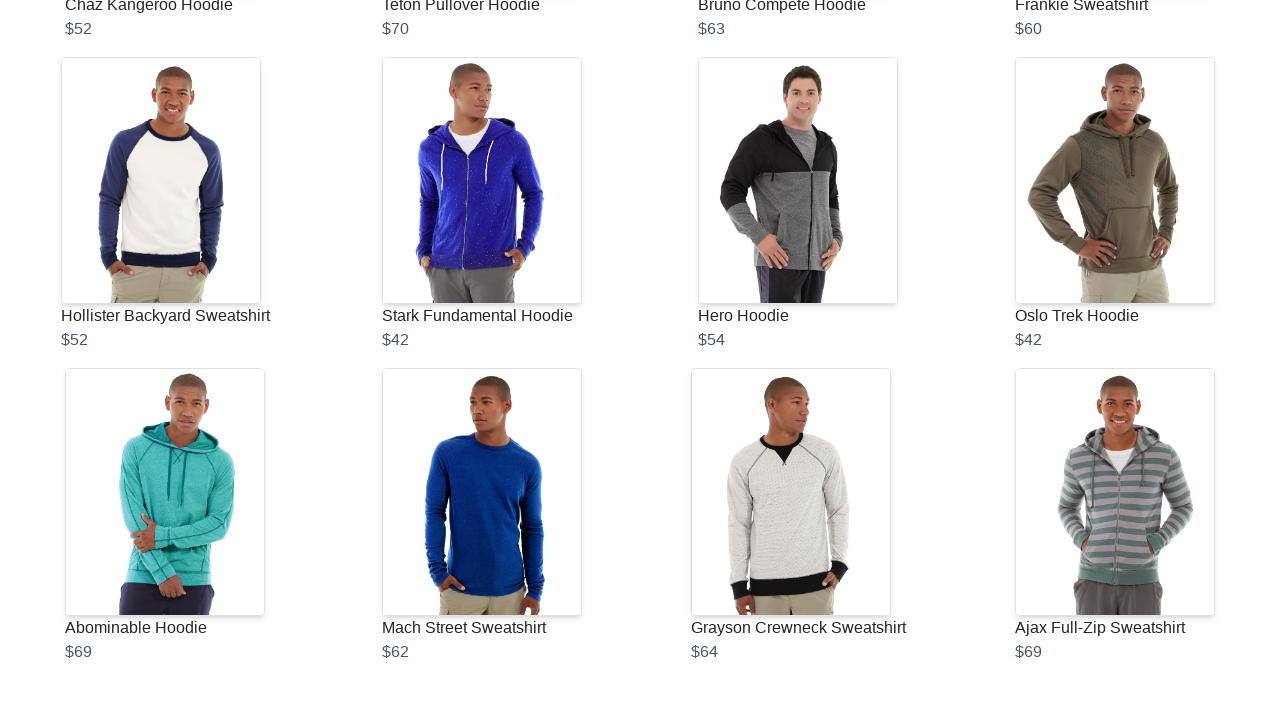

Checked for end-of-page marker - not found, continuing
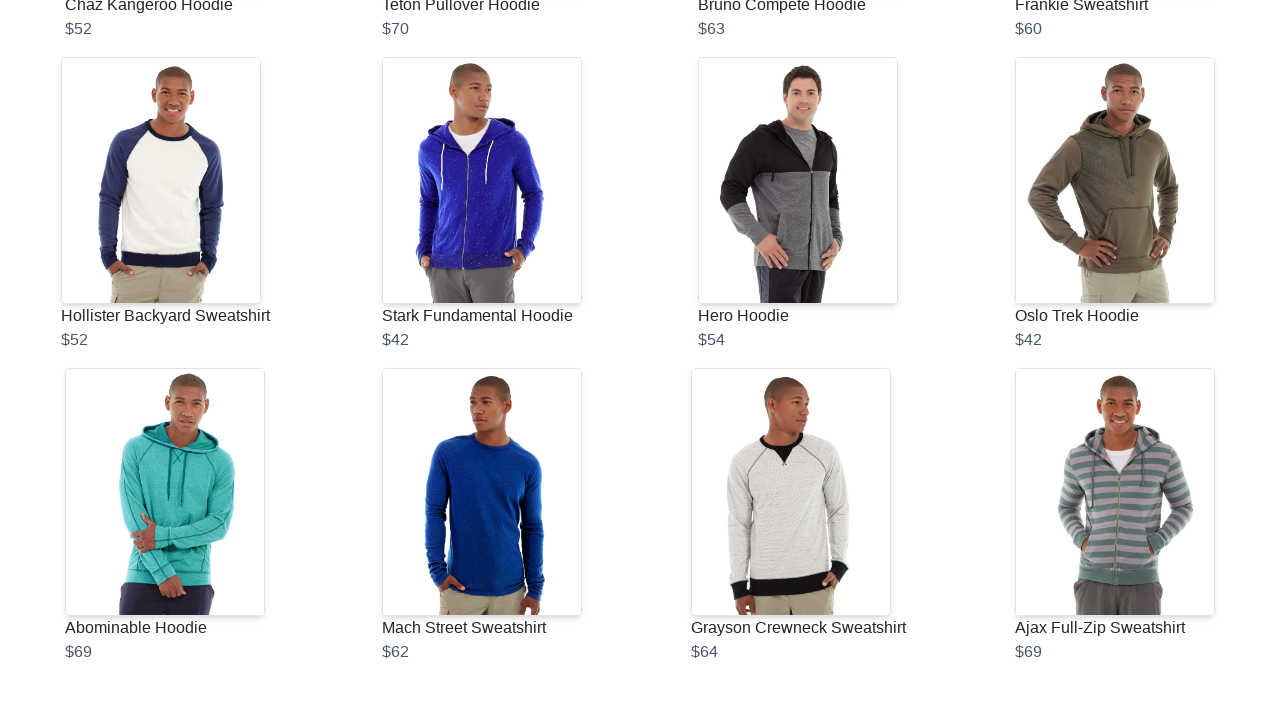

Verified all products are visible on the page after infinite scroll completed
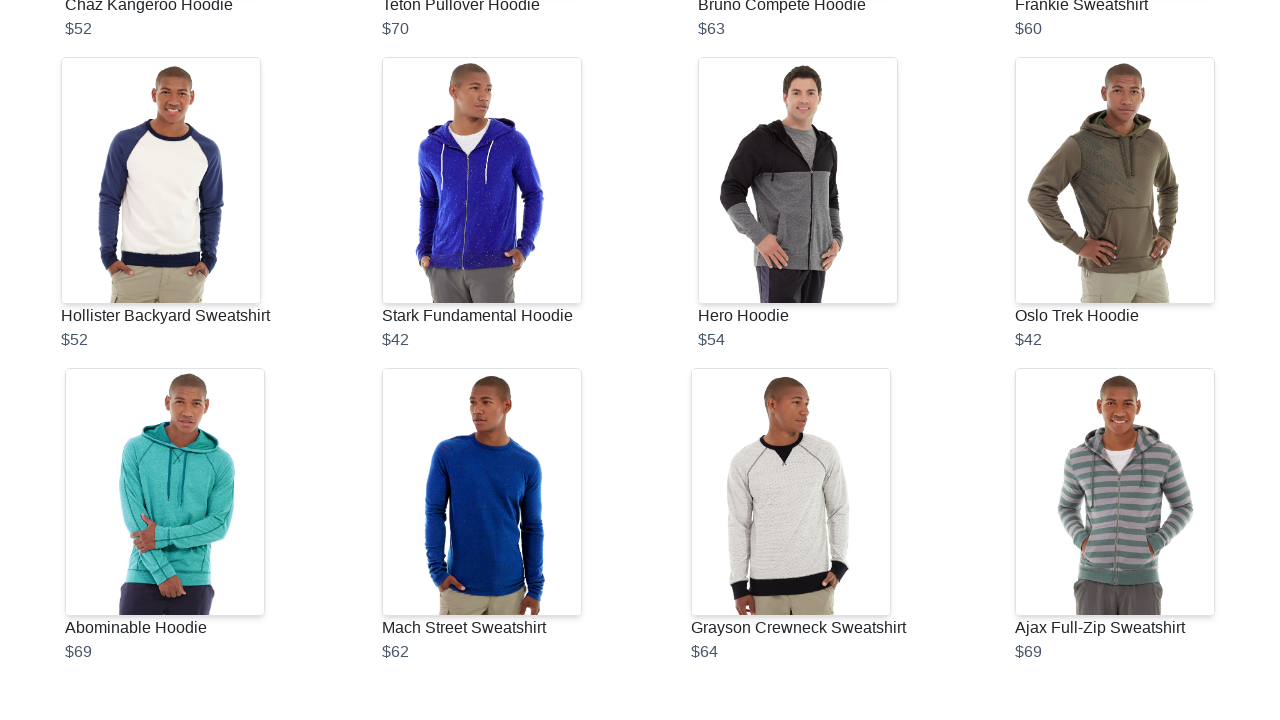

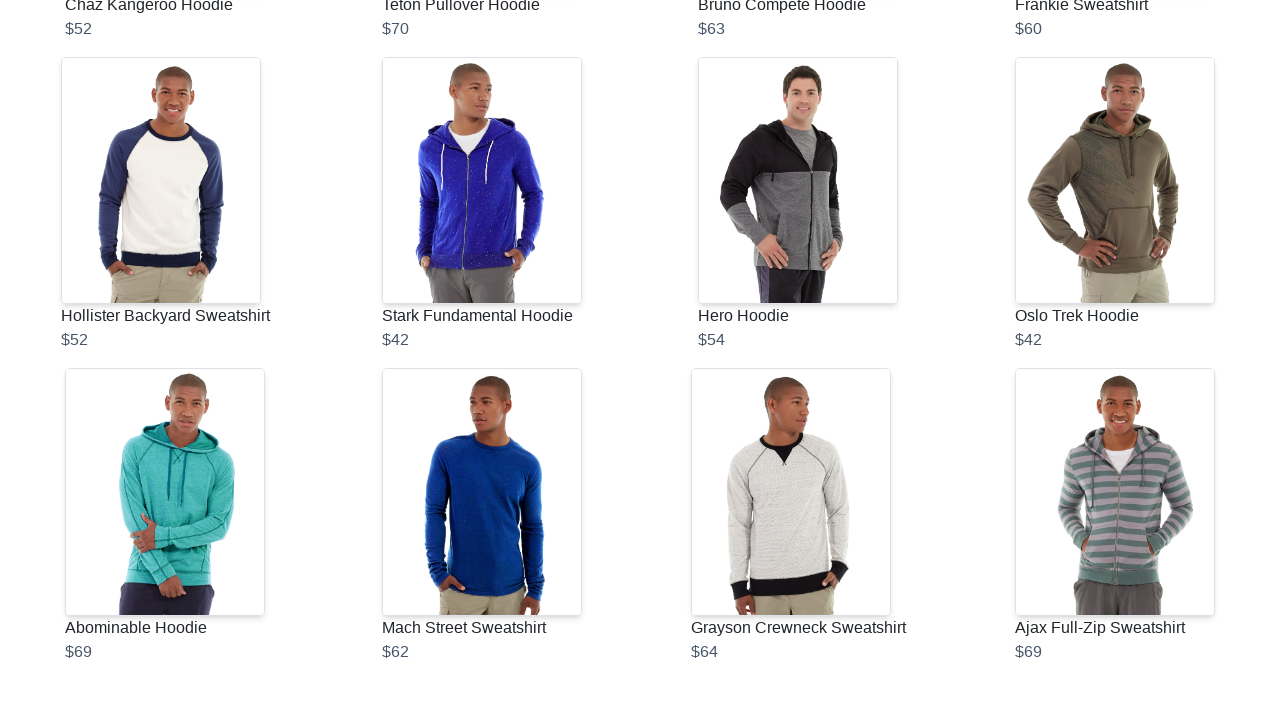